Tests drag and drop functionality by dragging a draggable element onto a droppable target element on the jQuery UI demo page

Starting URL: http://jqueryui.com/resources/demos/droppable/default.html

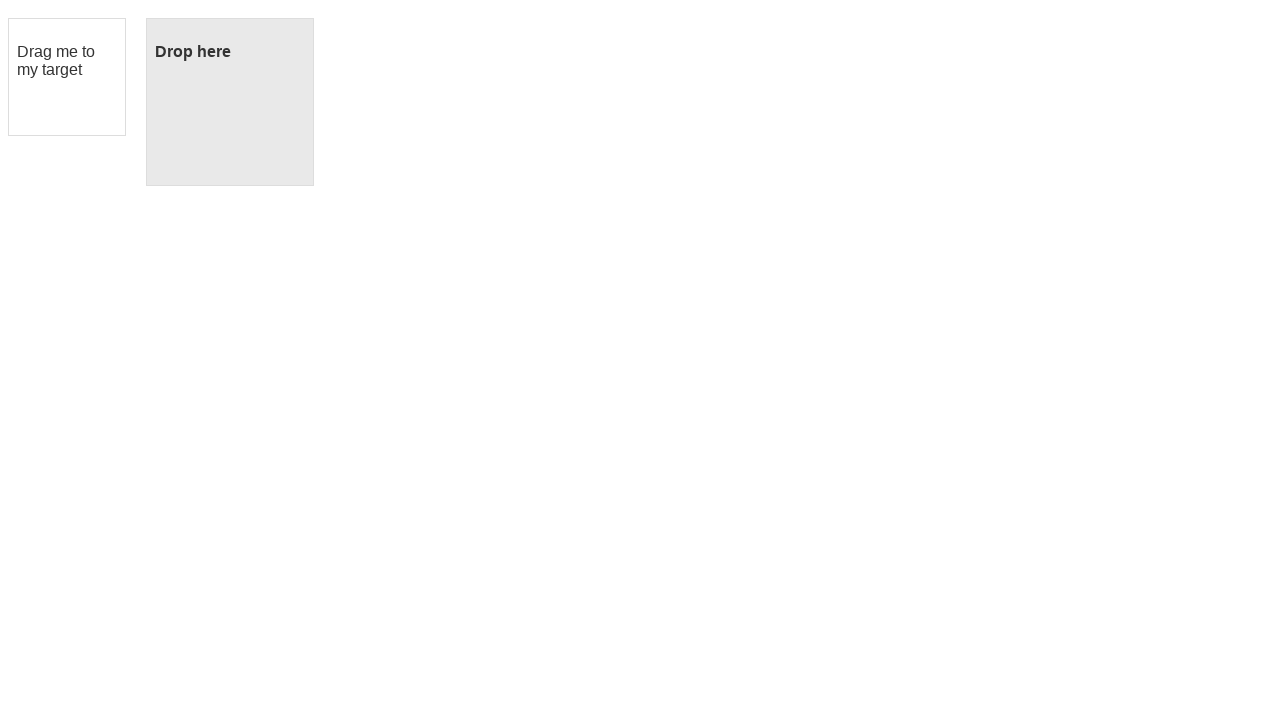

Located draggable element with id 'draggable'
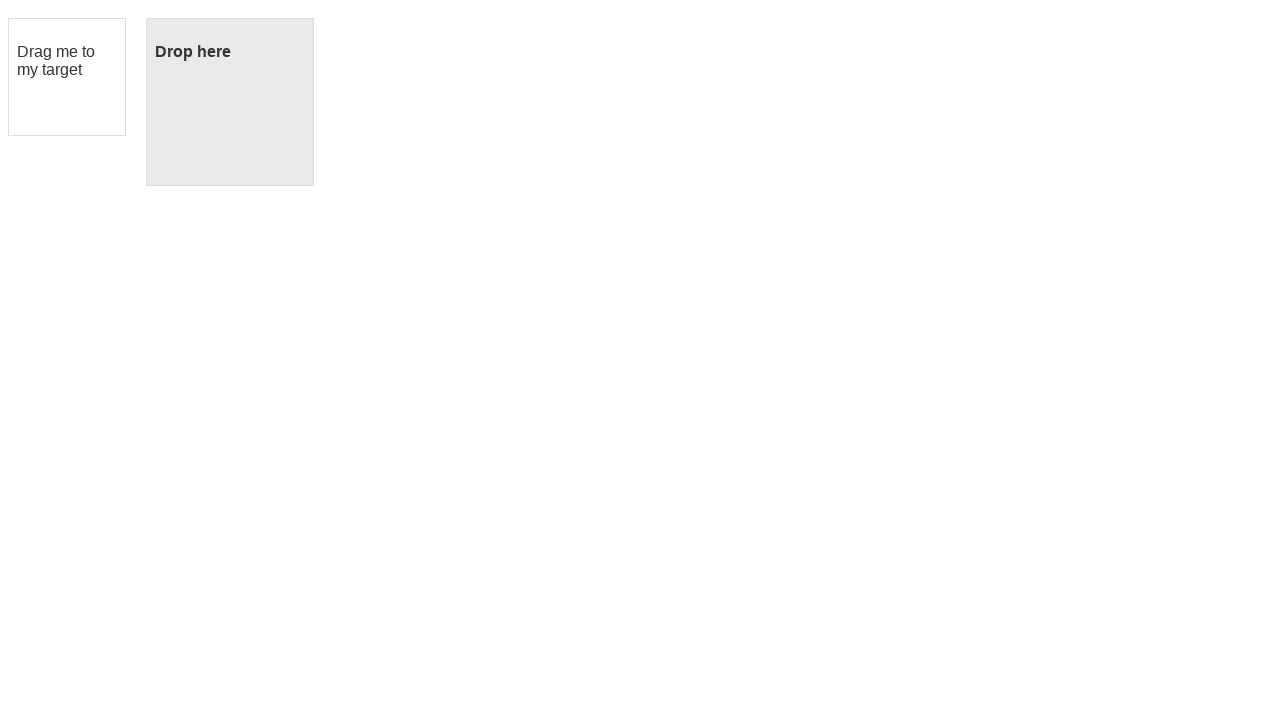

Located droppable target element with id 'droppable'
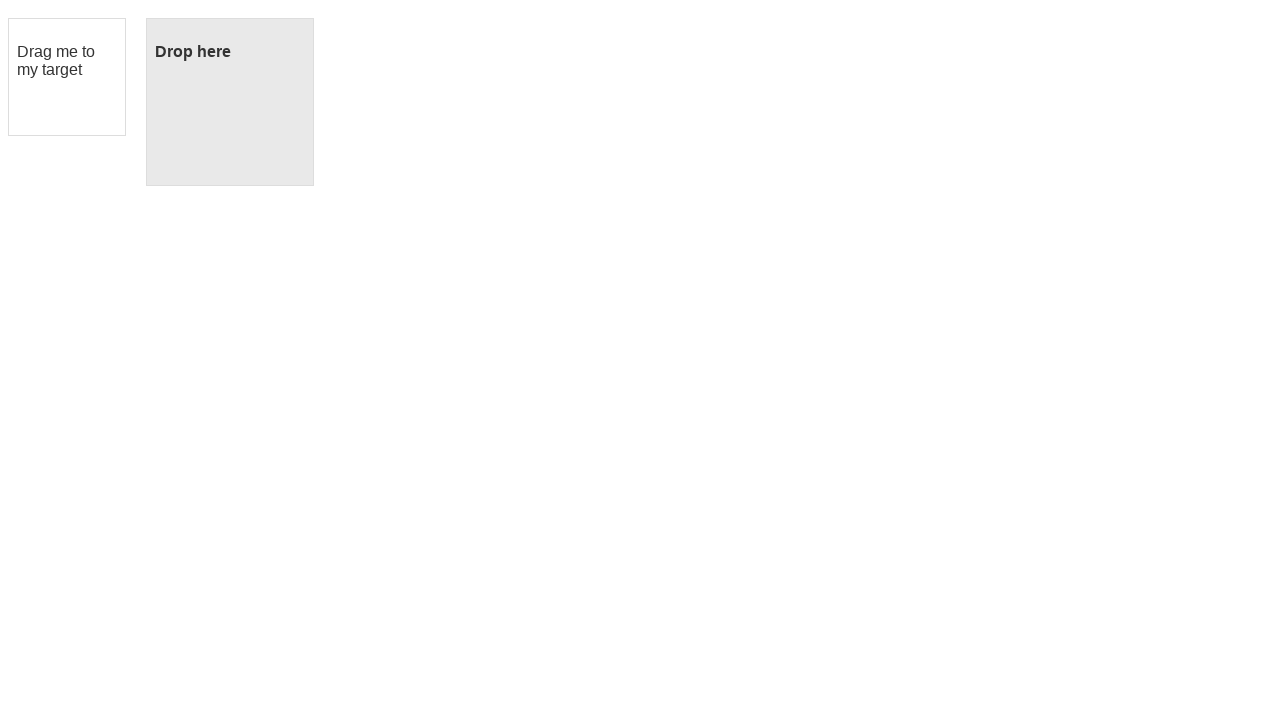

Dragged draggable element onto droppable target element at (230, 102)
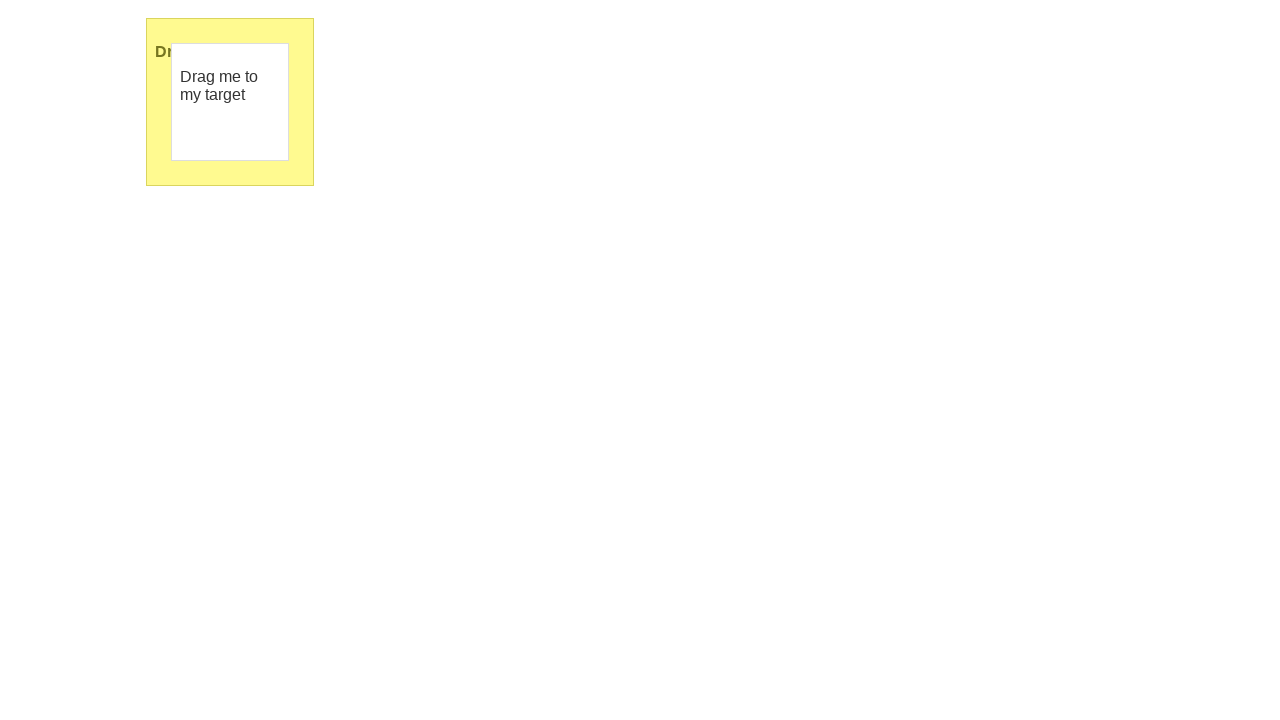

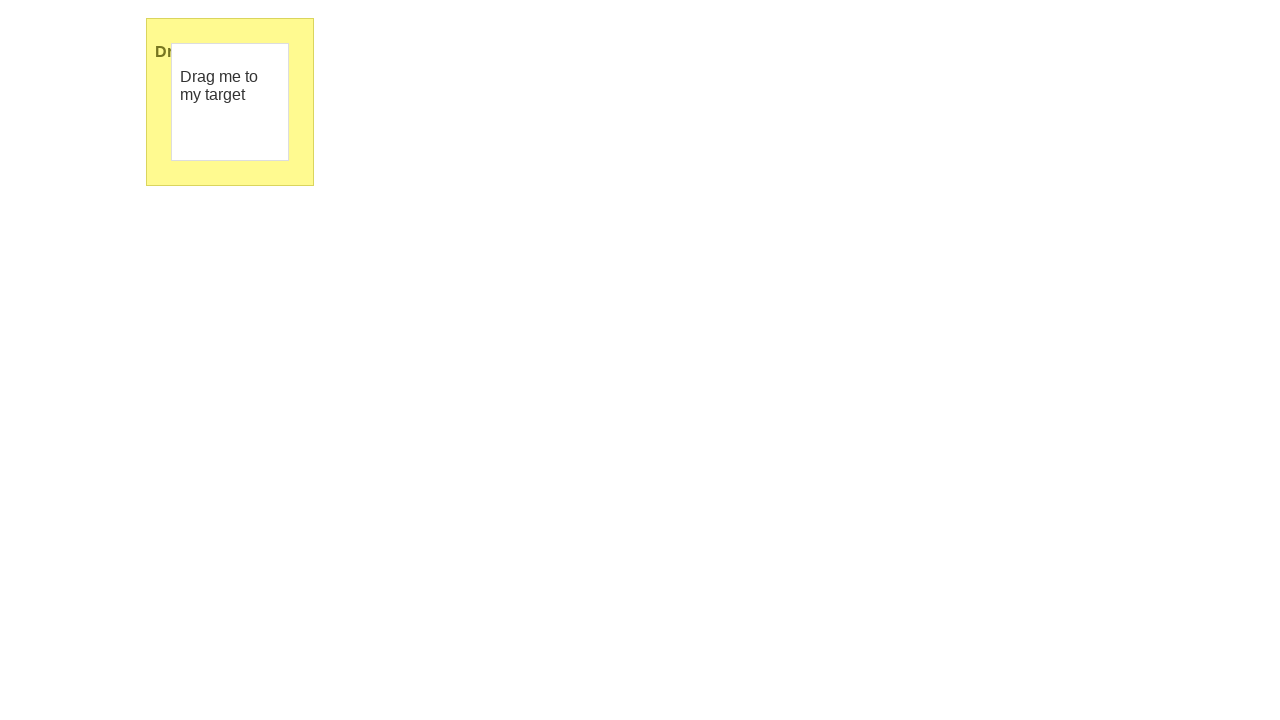